Tests calendar date selection functionality by navigating to a new window, opening a date picker, and selecting a specific date (June 15, 2027)

Starting URL: https://rahulshettyacademy.com/seleniumPractise/#/

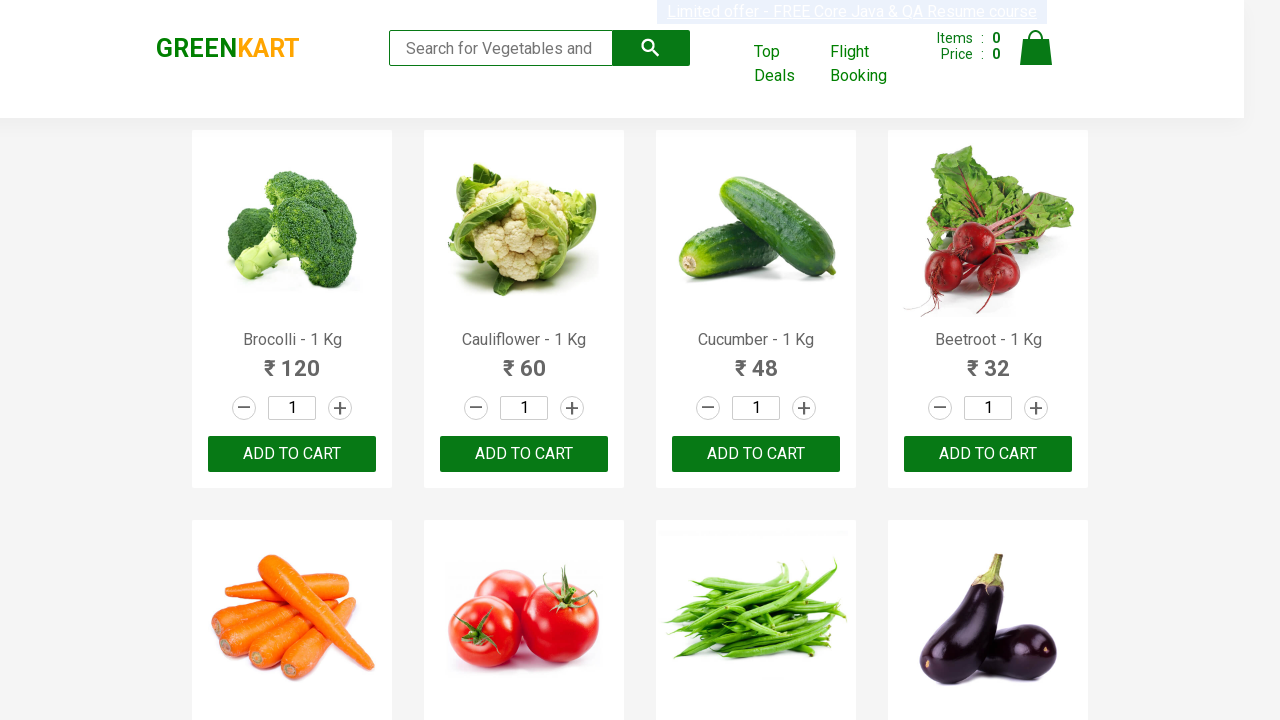

Clicked cart header link to open new window at (787, 64) on xpath=//a[@class='cart-header-navlink'][1]
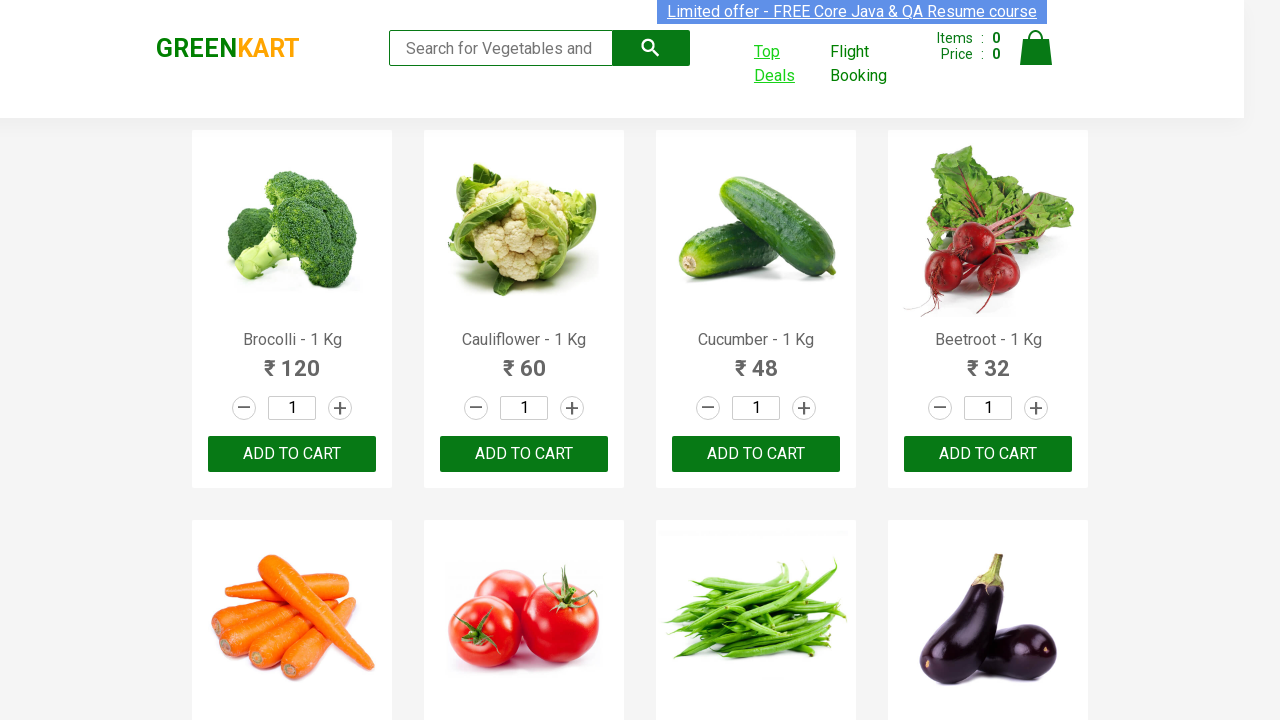

New window/tab opened and captured at (787, 64) on xpath=//a[@class='cart-header-navlink'][1]
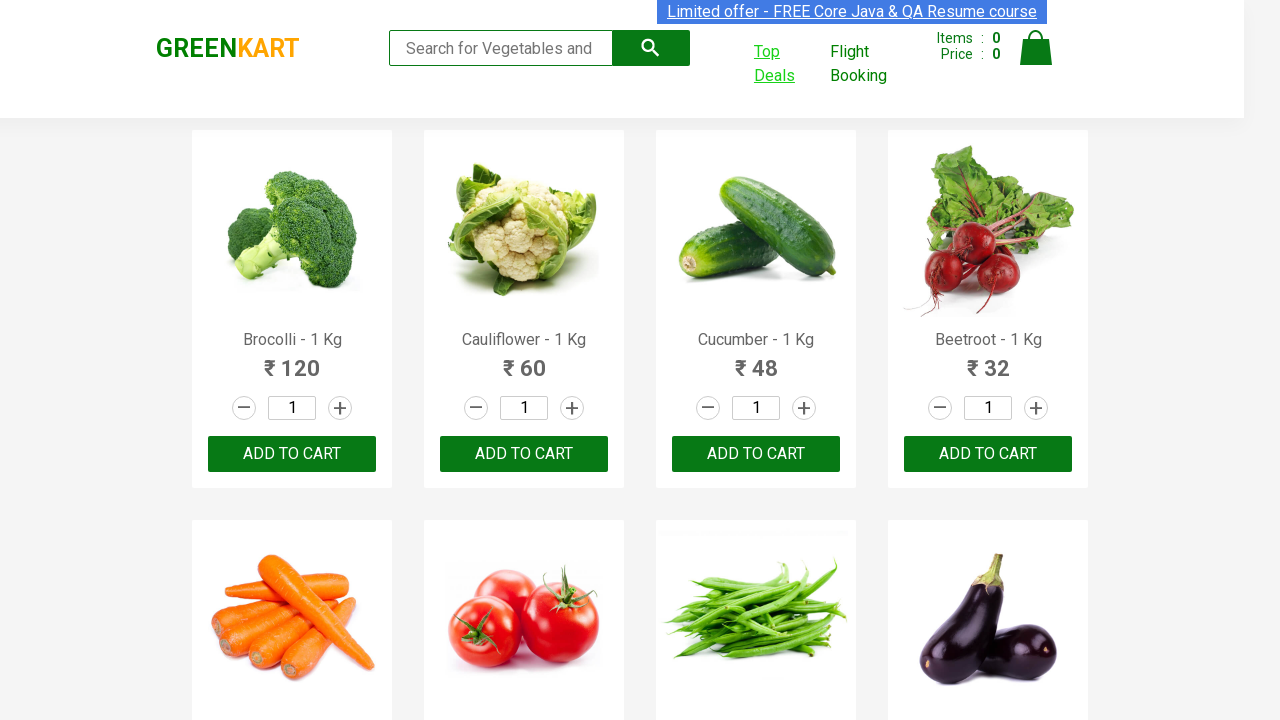

Clicked date picker input to open calendar at (662, 508) on xpath=//div[@class='react-date-picker__inputGroup']
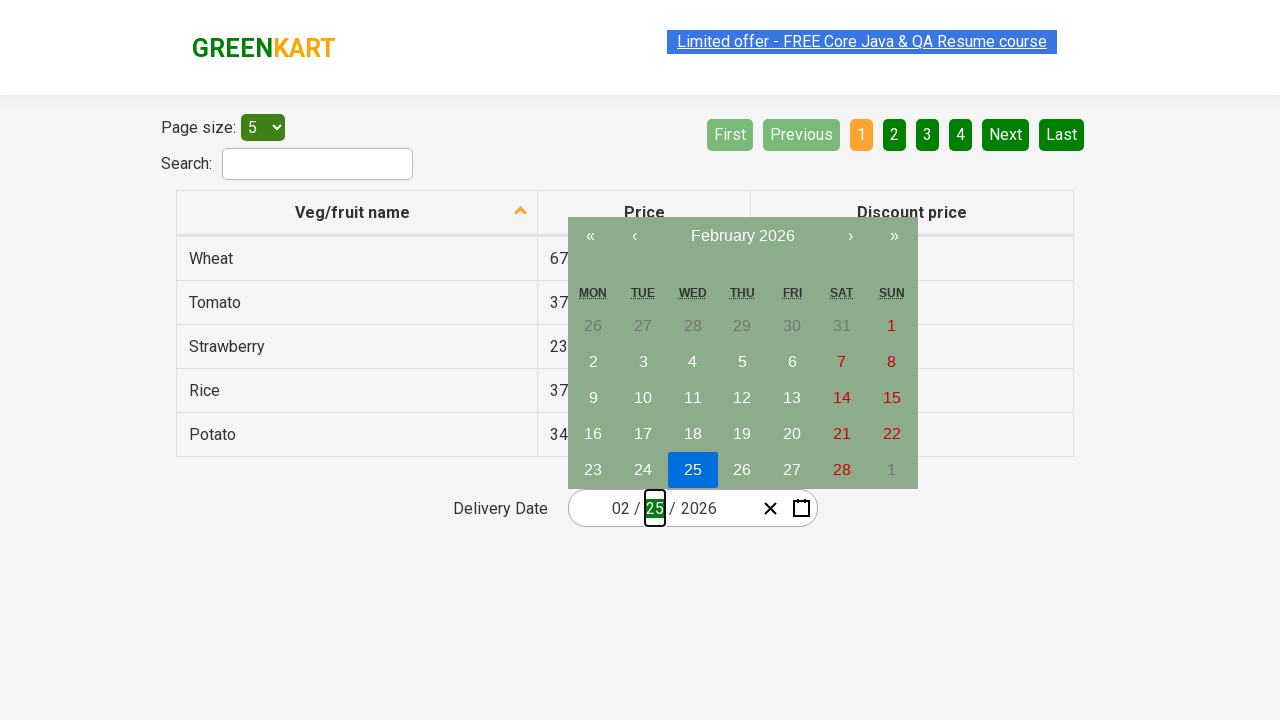

Clicked calendar navigation label to switch to year view at (742, 236) on xpath=//button[@class='react-calendar__navigation__label']/span
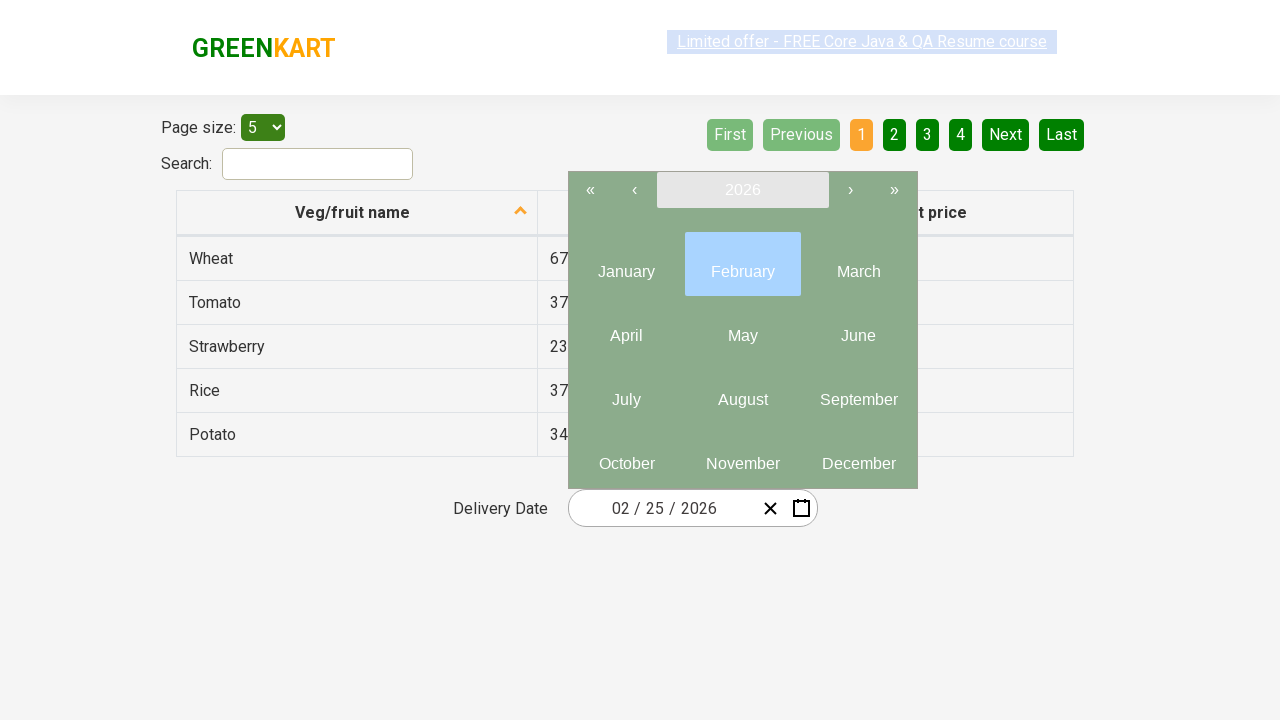

Clicked calendar navigation label again to switch to decade view at (742, 190) on xpath=//button[@class='react-calendar__navigation__label']/span
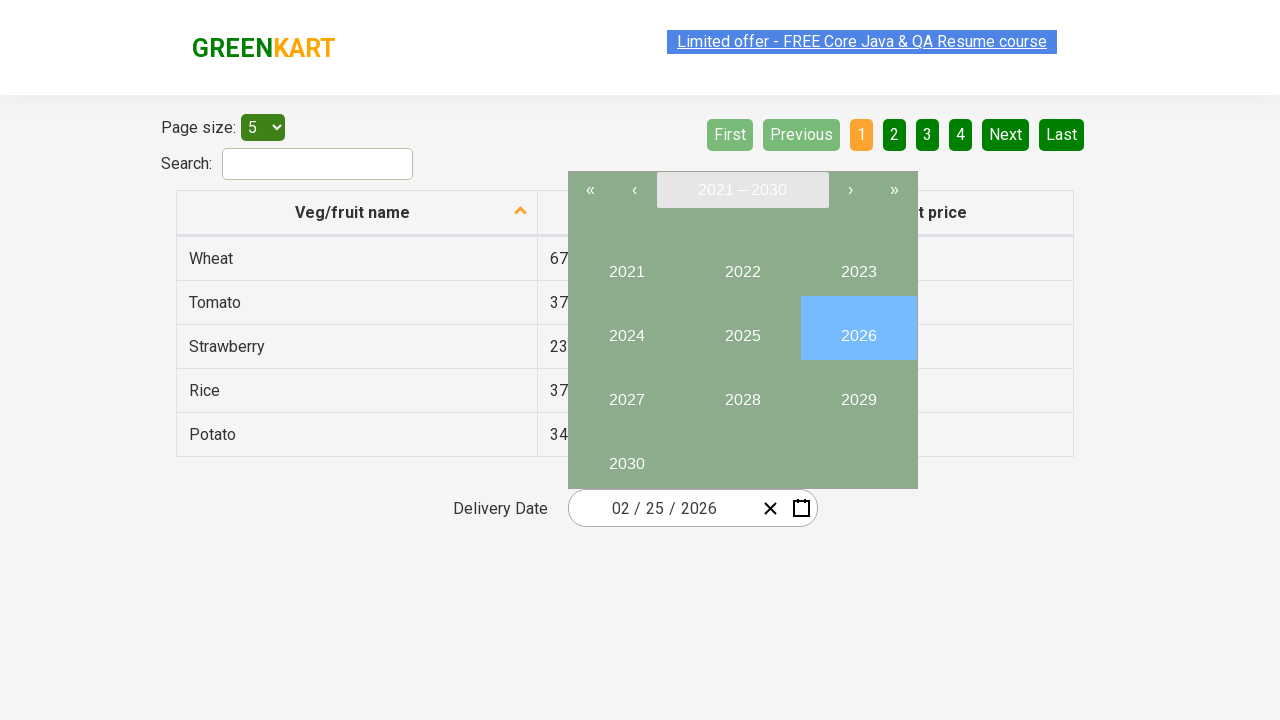

Selected year 2027 from decade view at (626, 392) on xpath=//button[text()='2027']
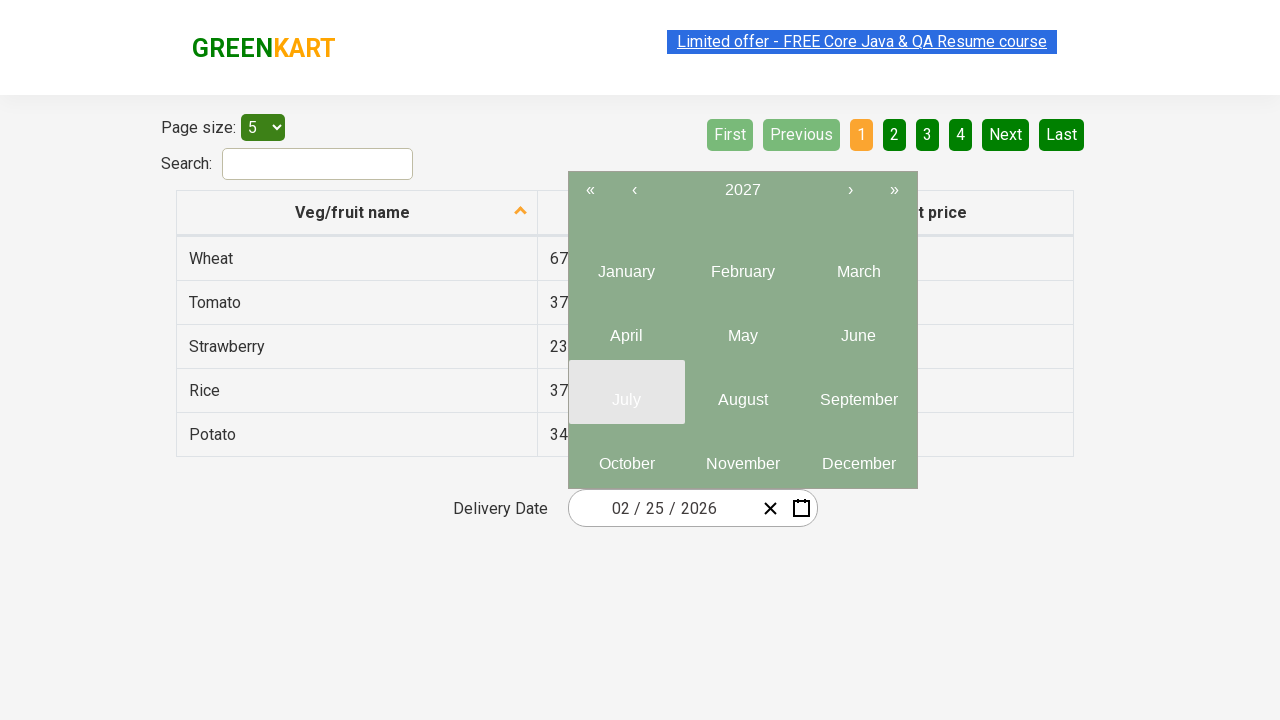

Selected June from the month view at (858, 328) on .react-calendar__year-view__months__month >> nth=5
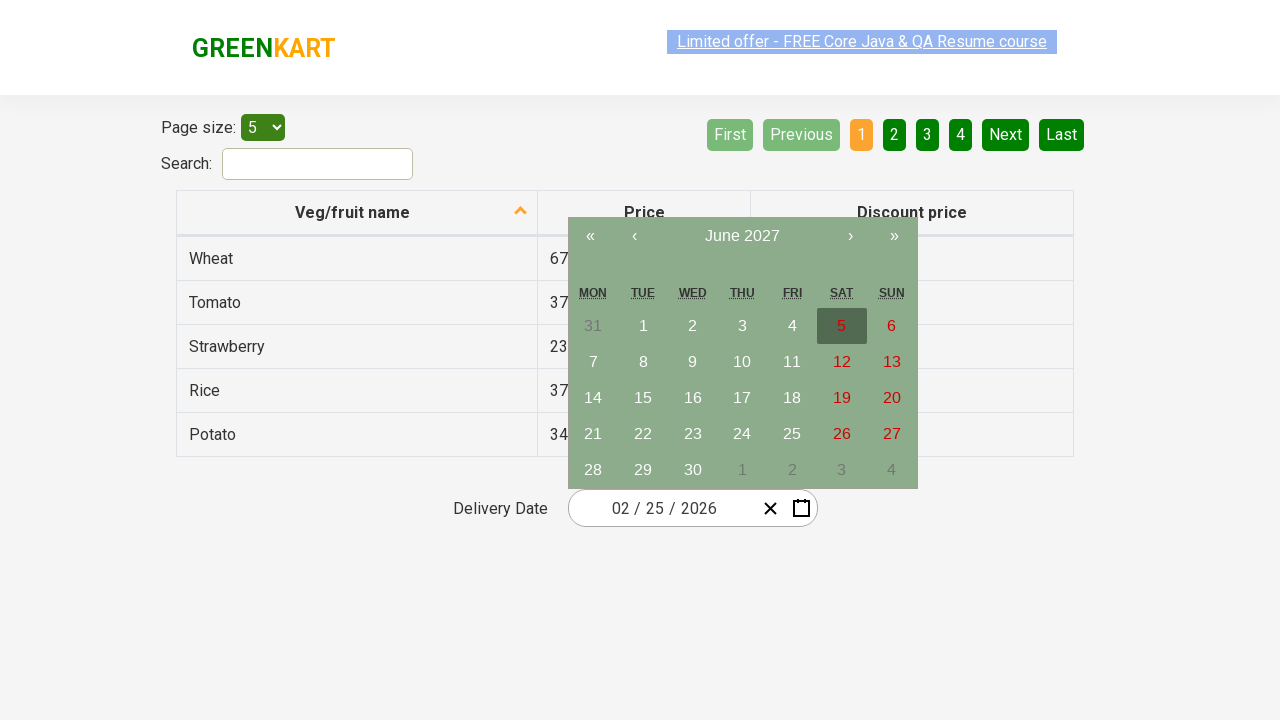

Selected day 15 from the calendar at (643, 398) on xpath=//abbr[text()='15']
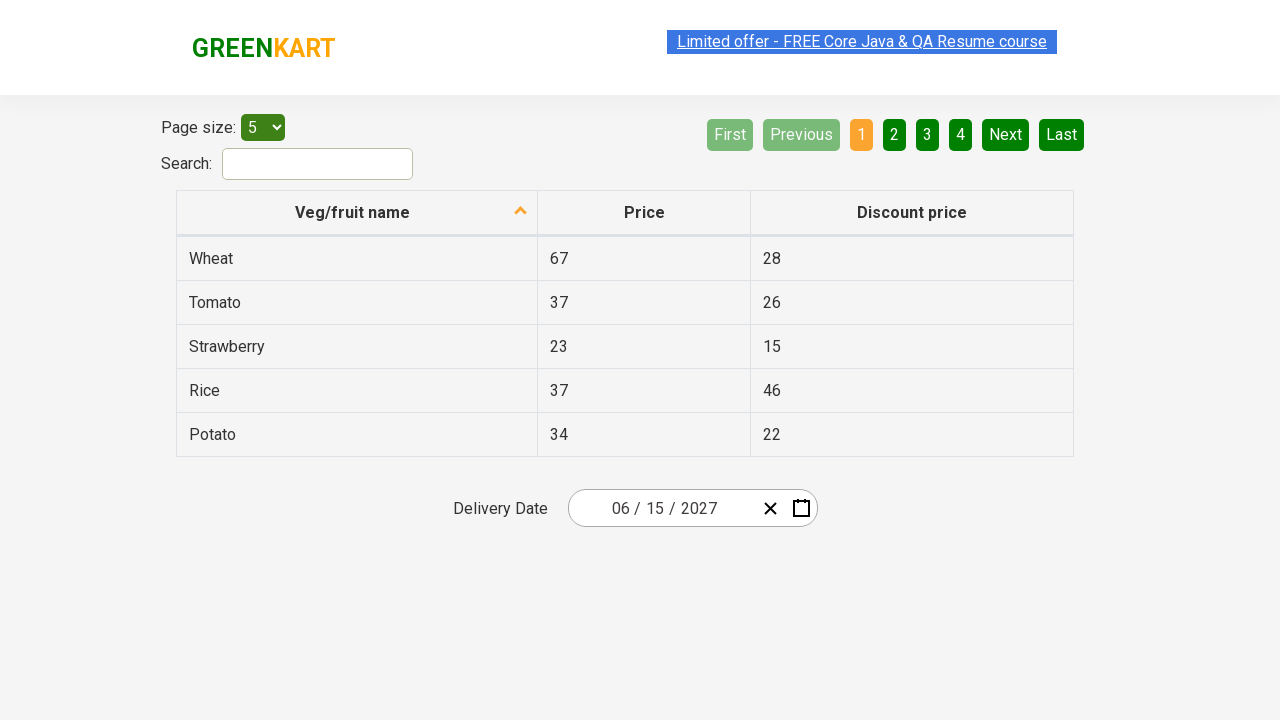

Retrieved all date input elements for verification
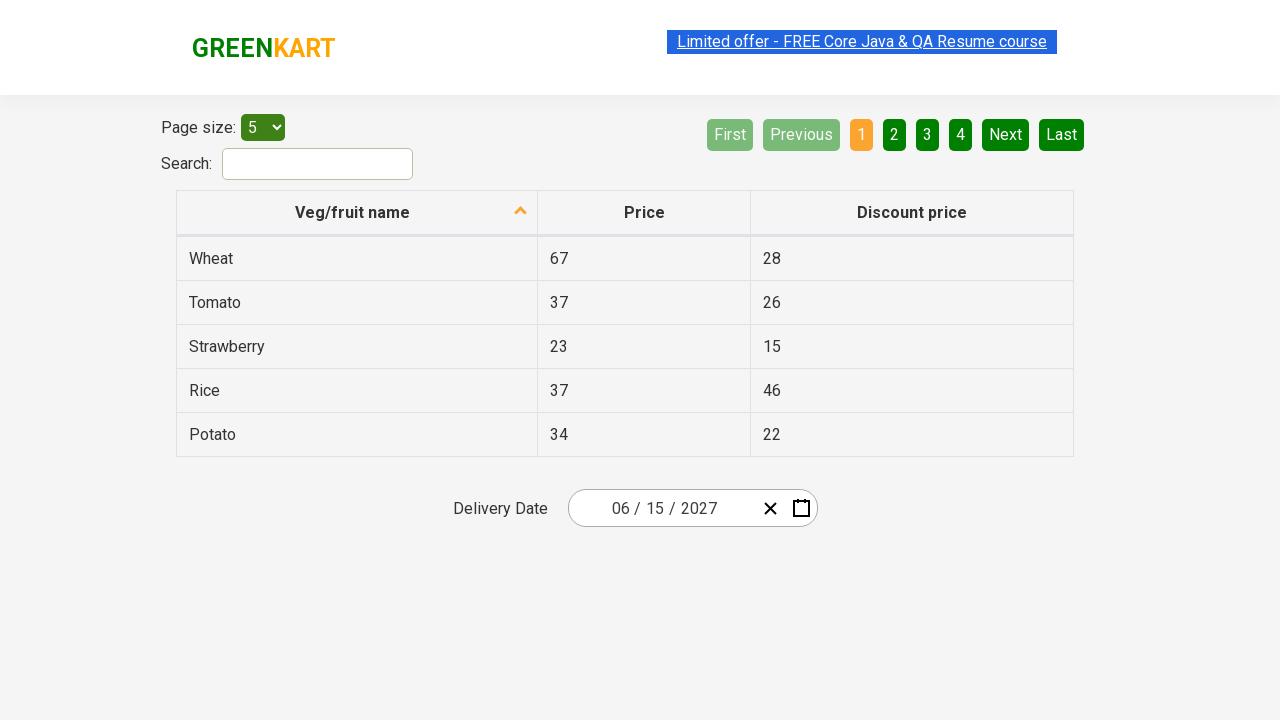

Verified date input element 0: expected '6', got '6'
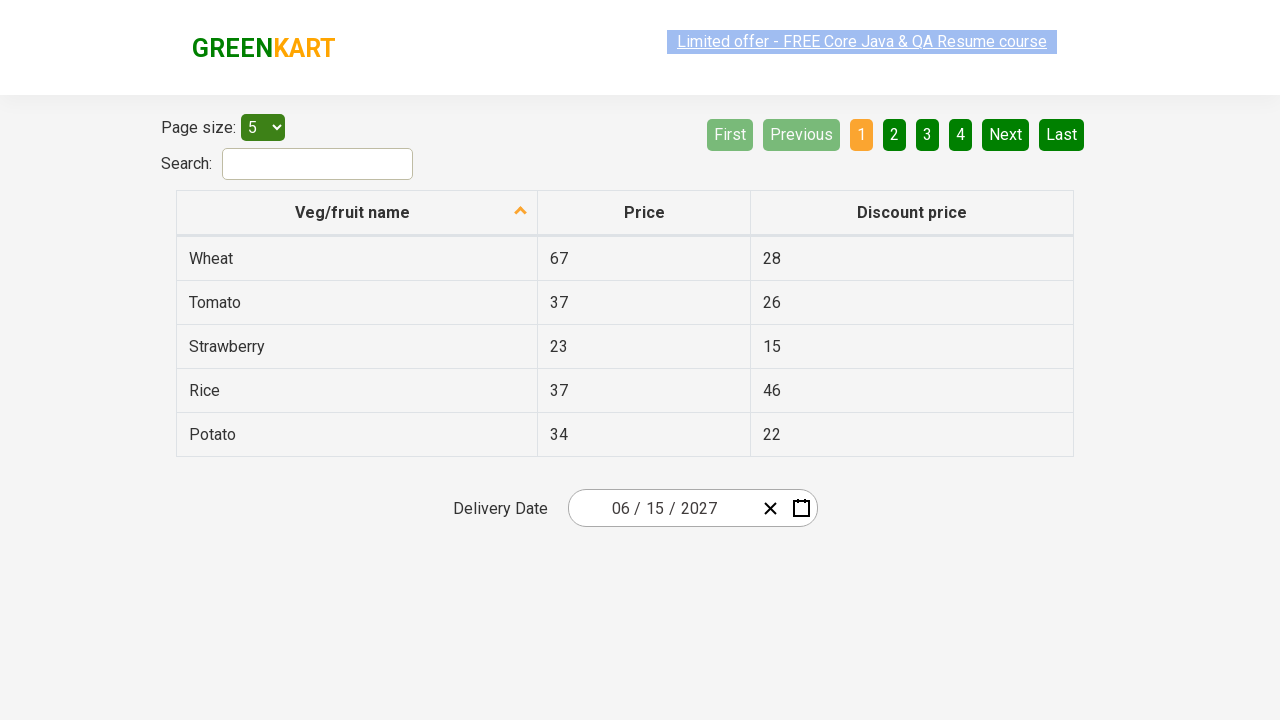

Verified date input element 1: expected '15', got '15'
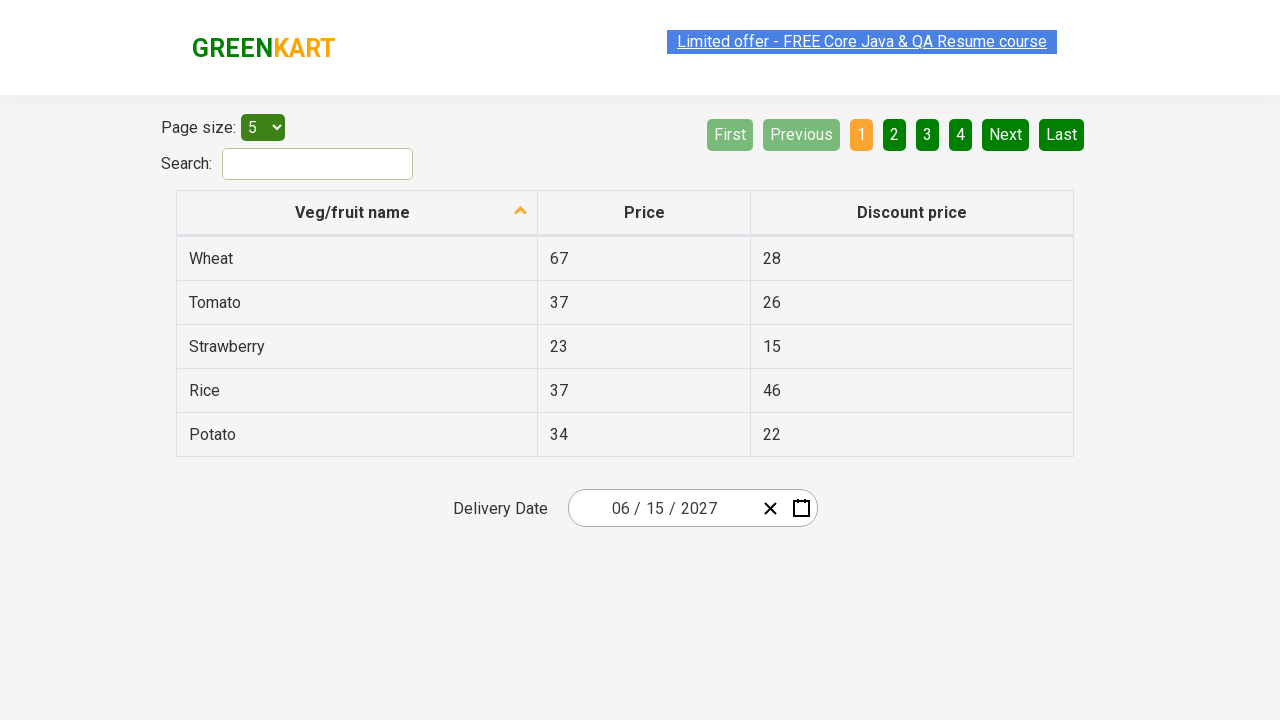

Verified date input element 2: expected '2027', got '2027'
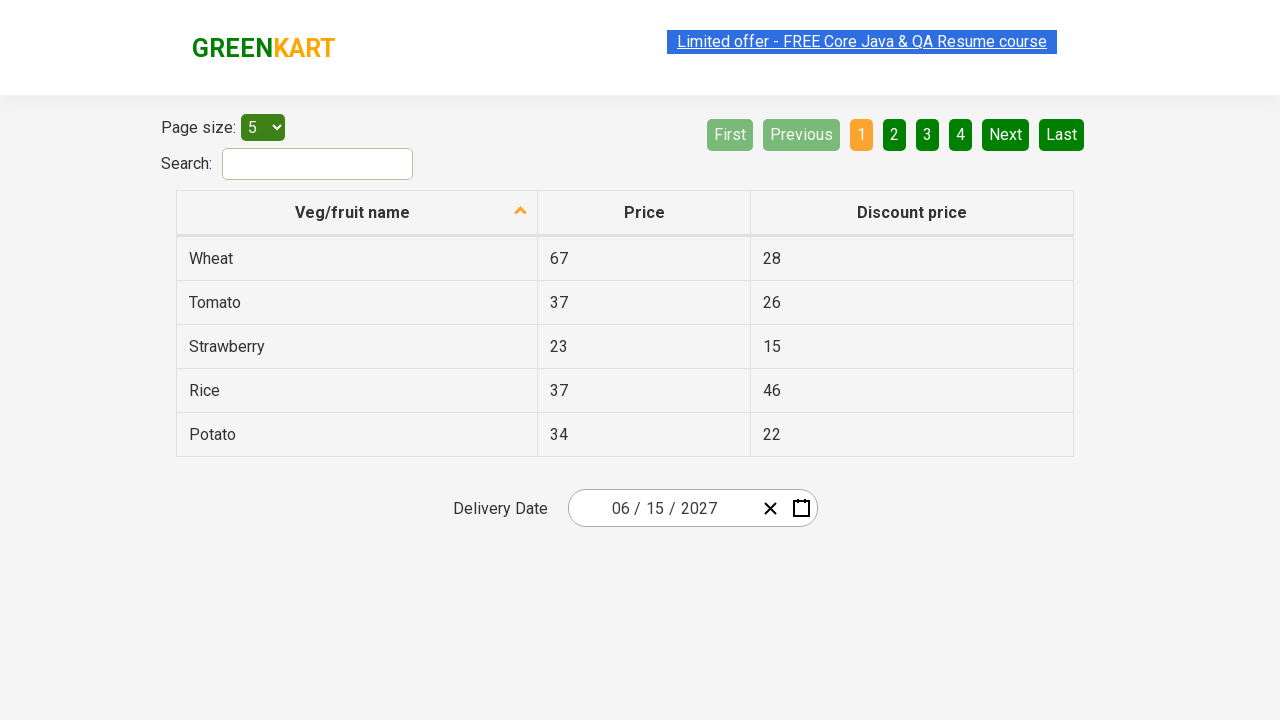

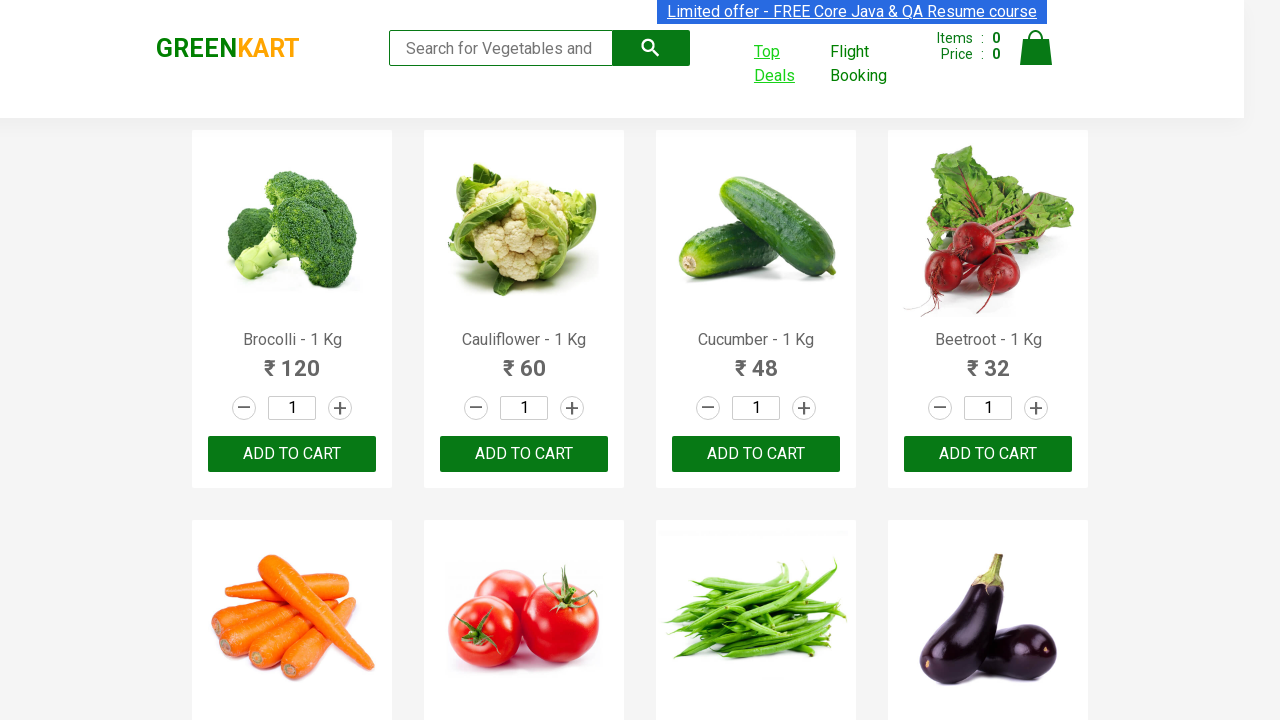